Tests table sorting functionality by clicking the sort button and verifying that table rows are sorted in ascending order

Starting URL: https://rahulshettyacademy.com/seleniumPractise/#/offers

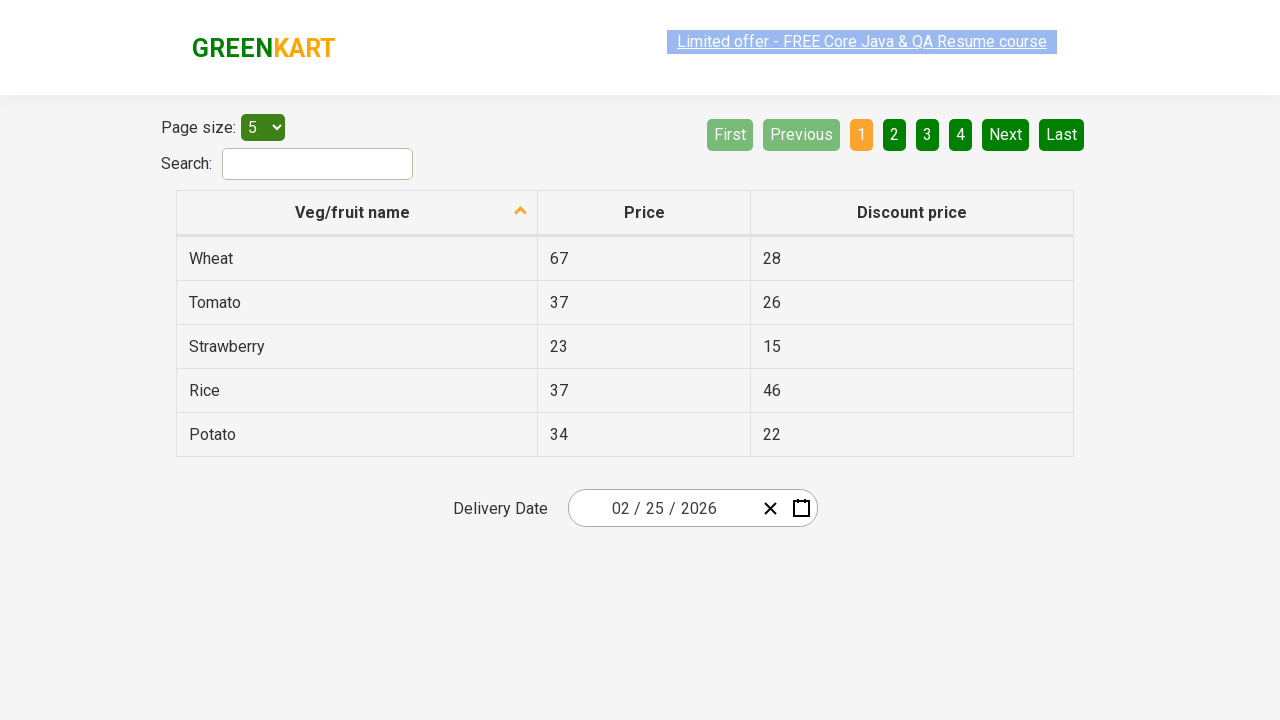

Clicked sort button to sort table at (521, 212) on (//span[contains(@class, 'sort-icon')])[1]
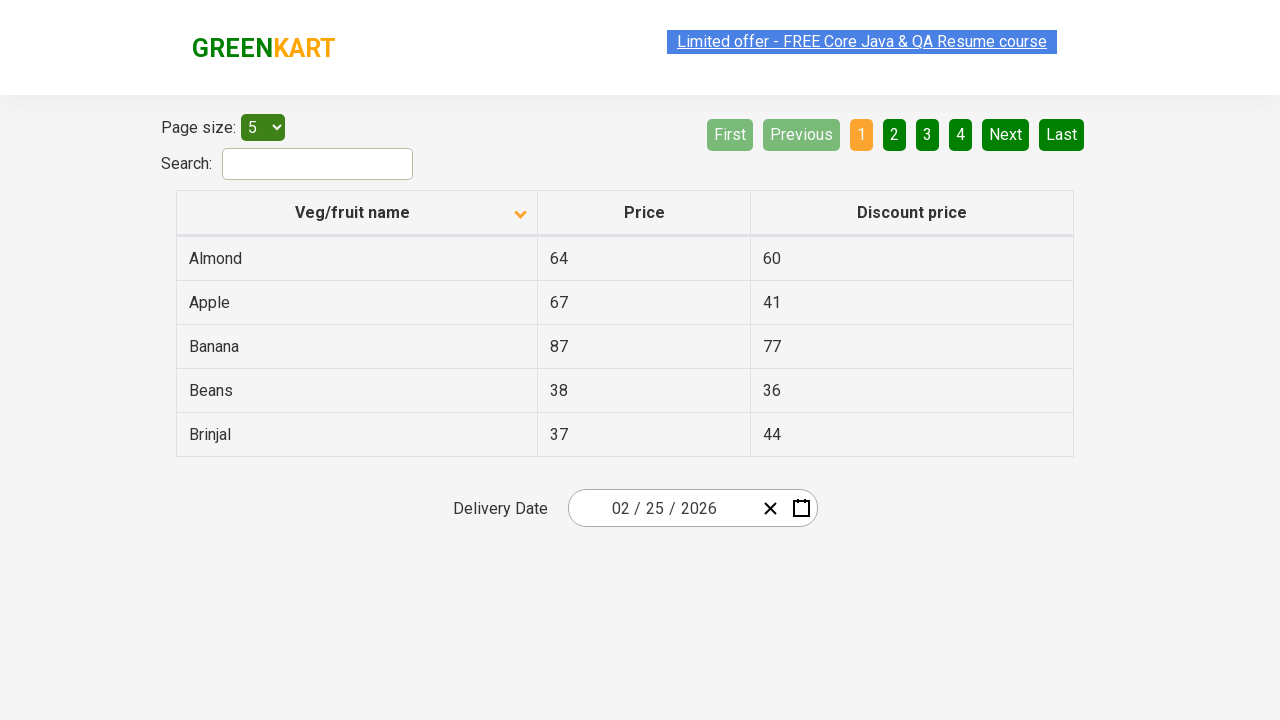

Waited for sort operation to complete
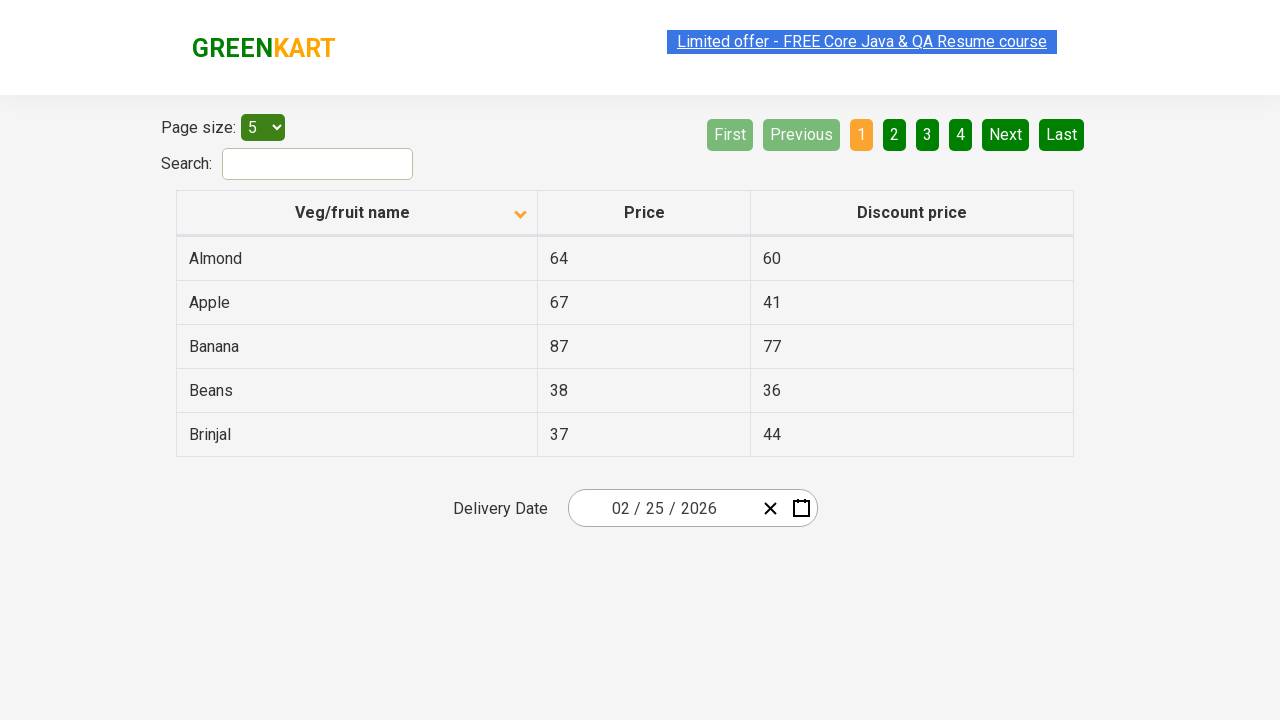

Retrieved sort button HTML to verify ascending mode
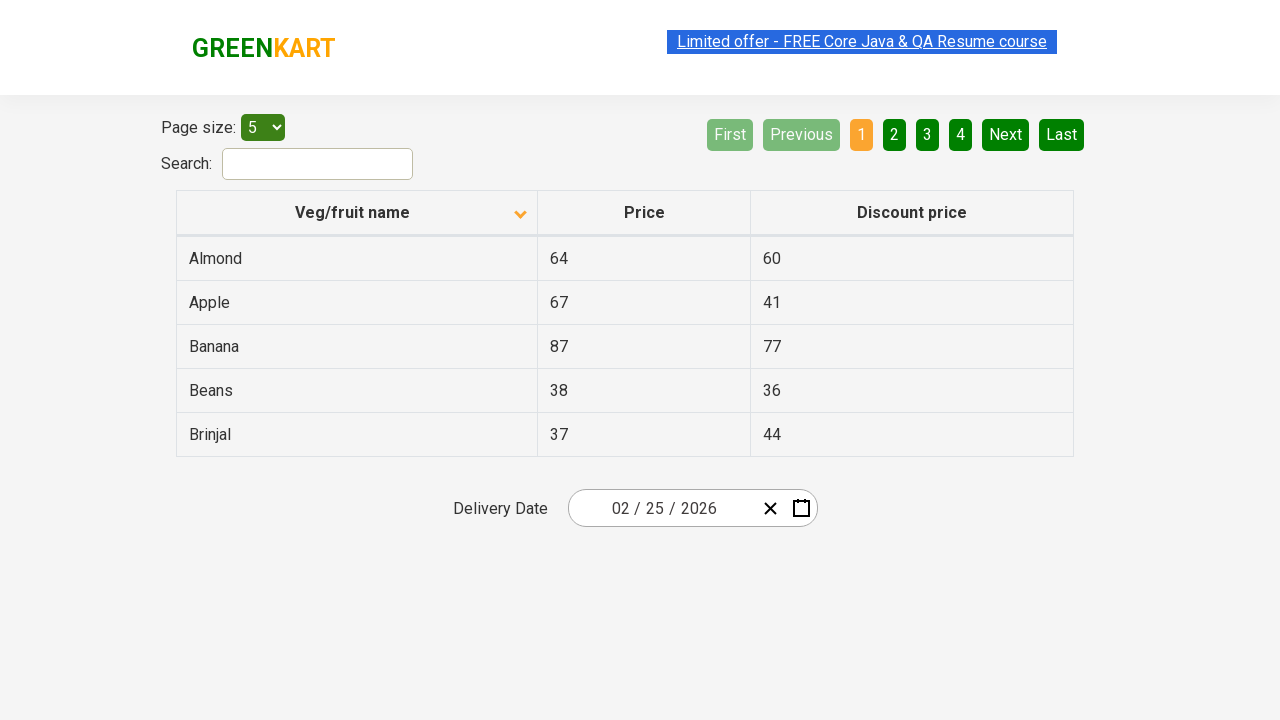

Verified sort button is in ascending mode
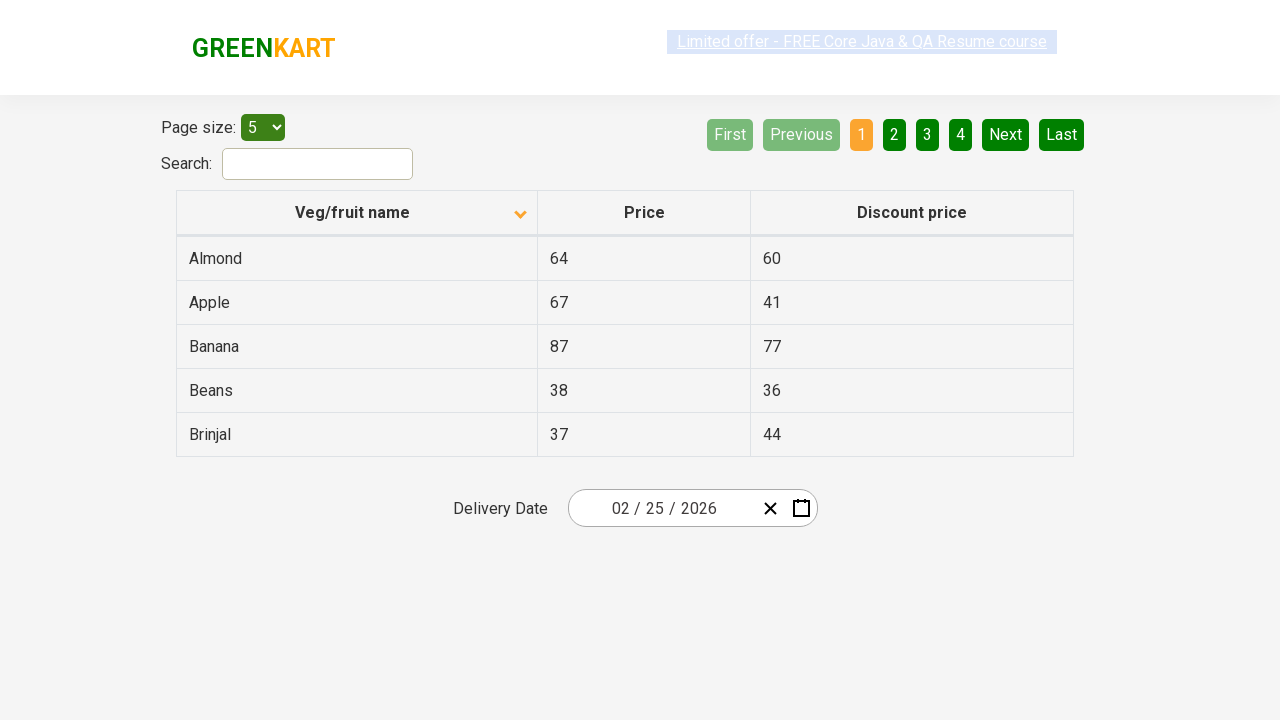

Retrieved all table rows from first column
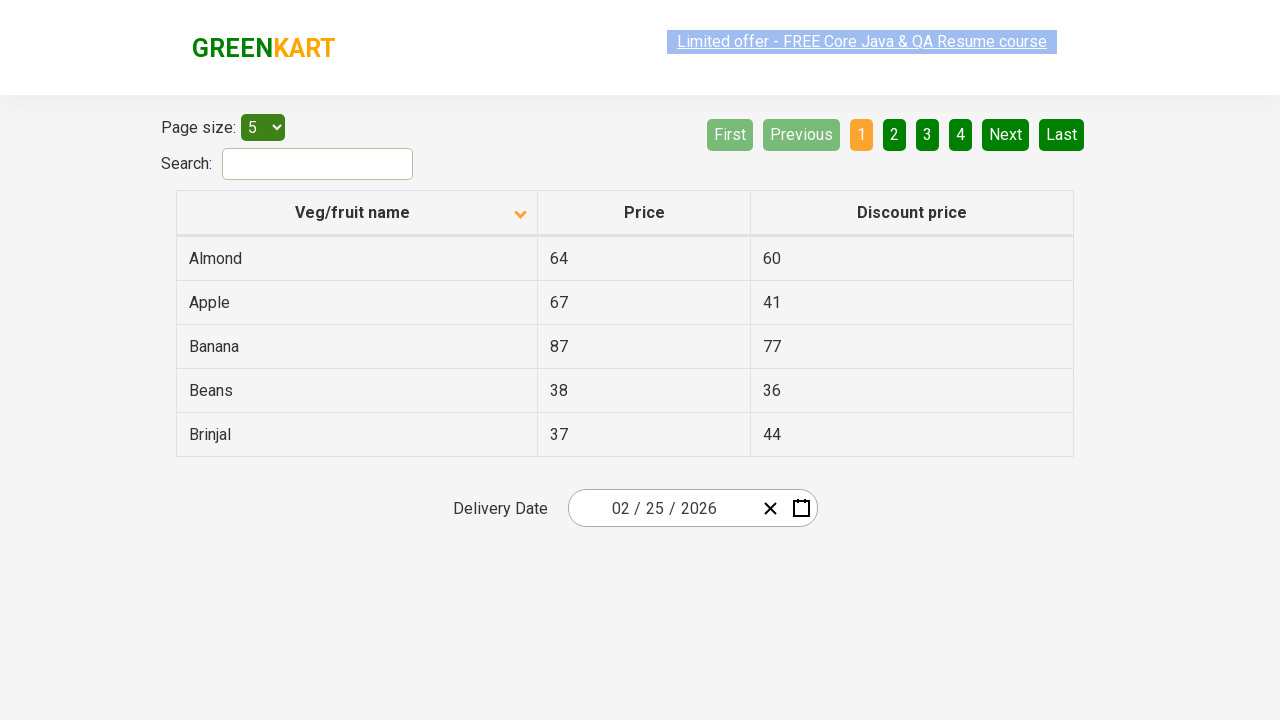

Extracted text content from all table rows
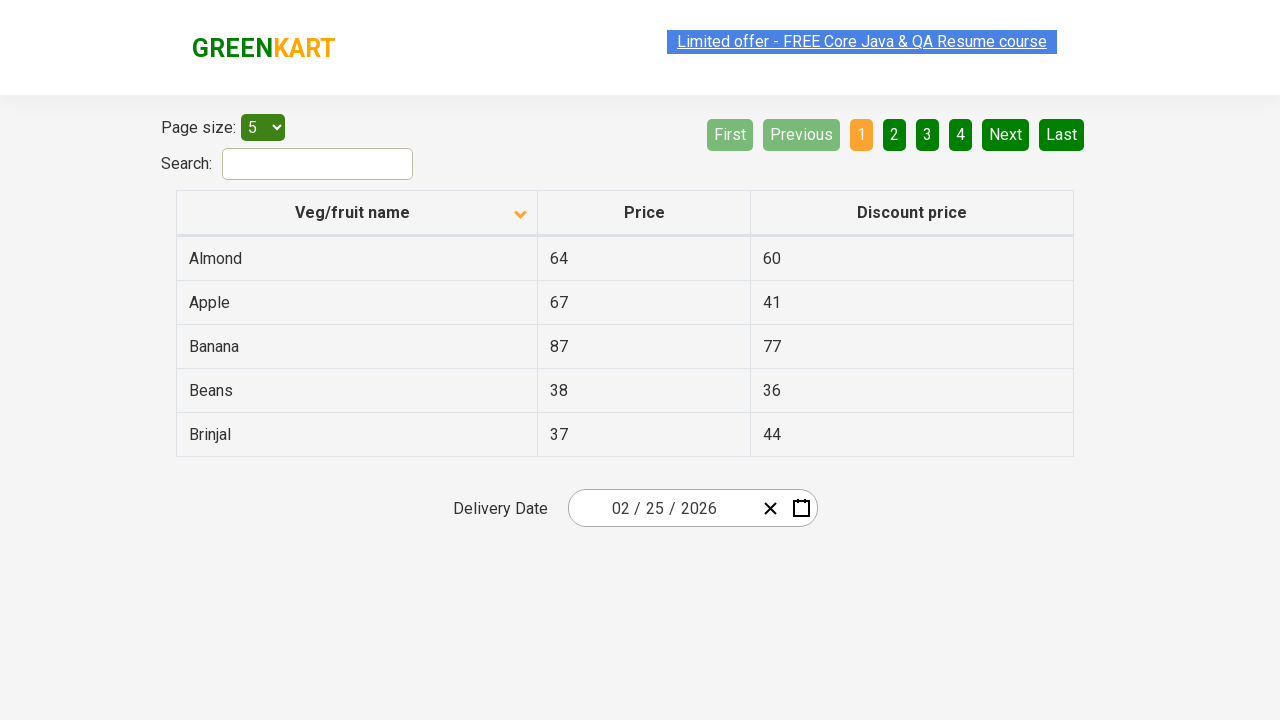

Verified table rows are sorted in ascending order
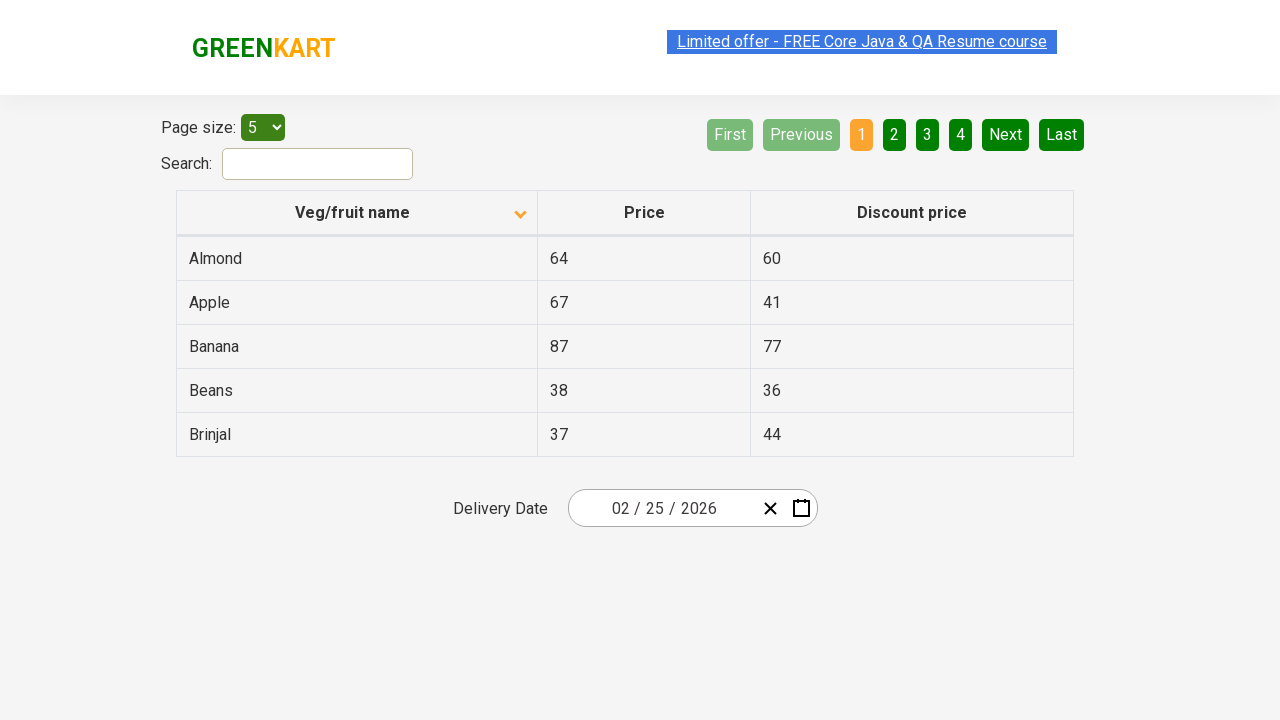

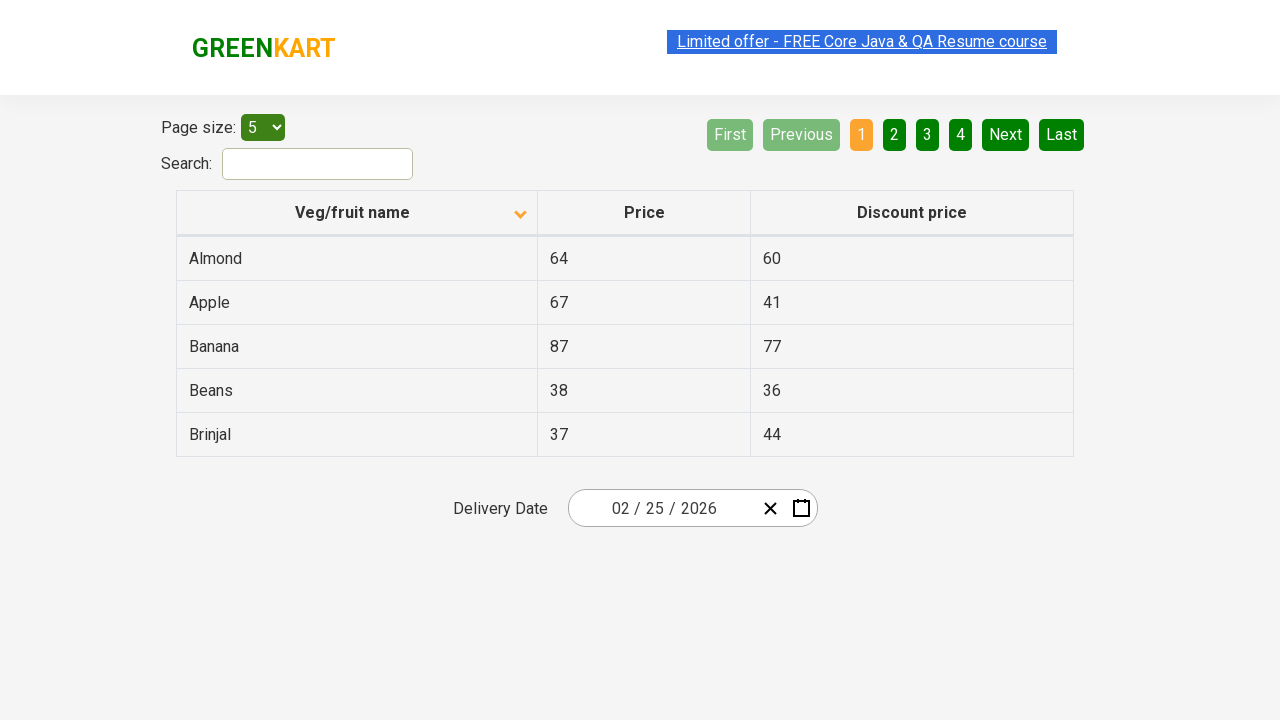